Tests multi-select functionality by holding Control key and clicking on multiple non-consecutive items in the grid

Starting URL: http://jqueryui.com/resources/demos/selectable/display-grid.html

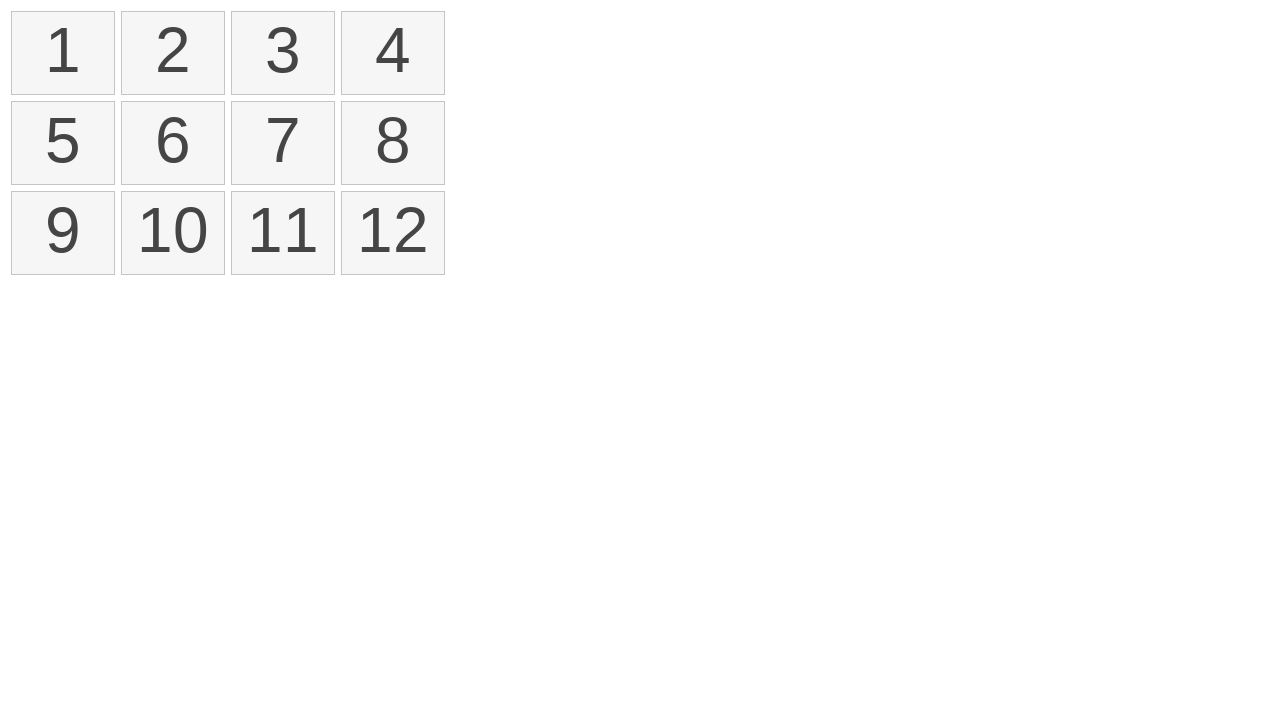

Waited for selectable grid items to load
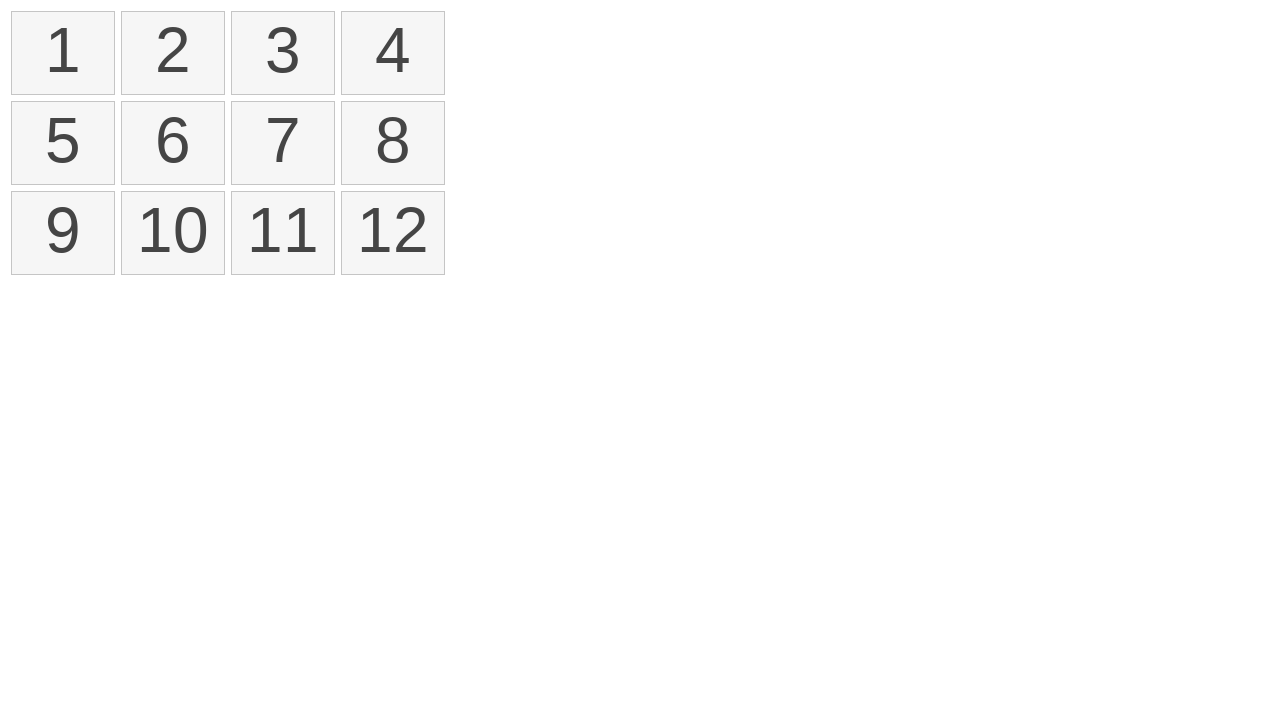

Retrieved all selectable items from grid
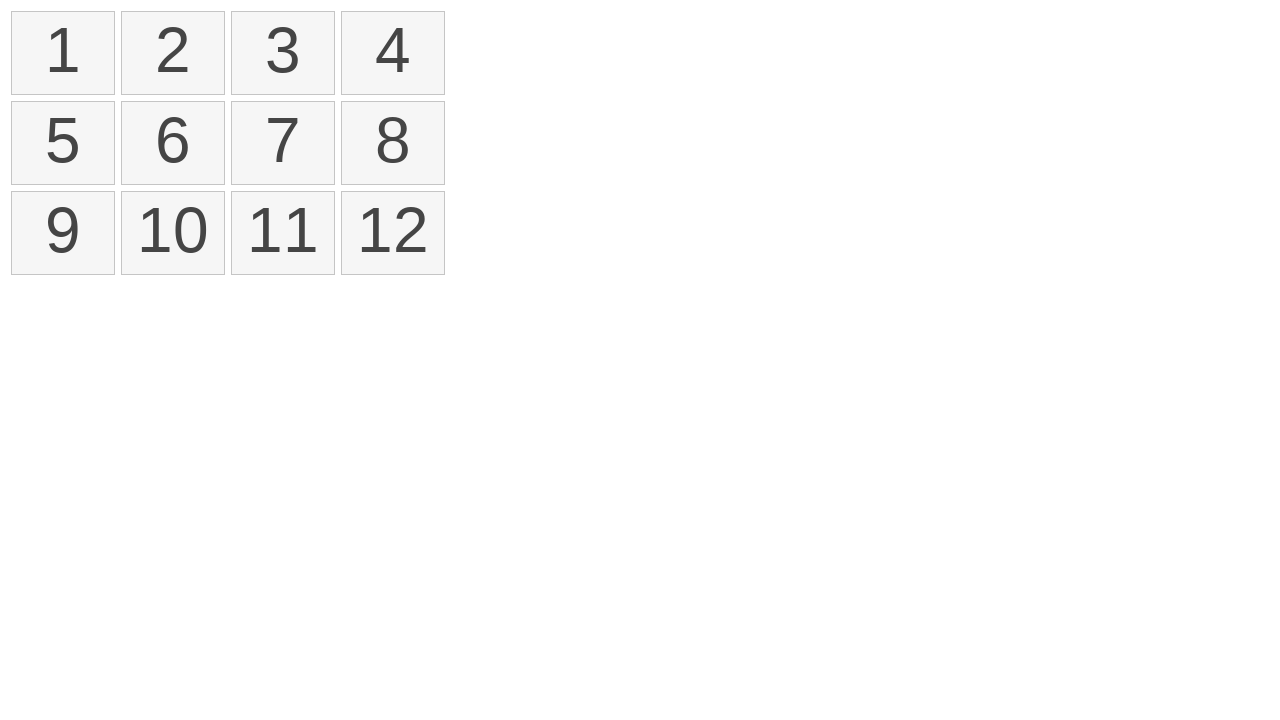

Pressed Control key to enable multi-select mode
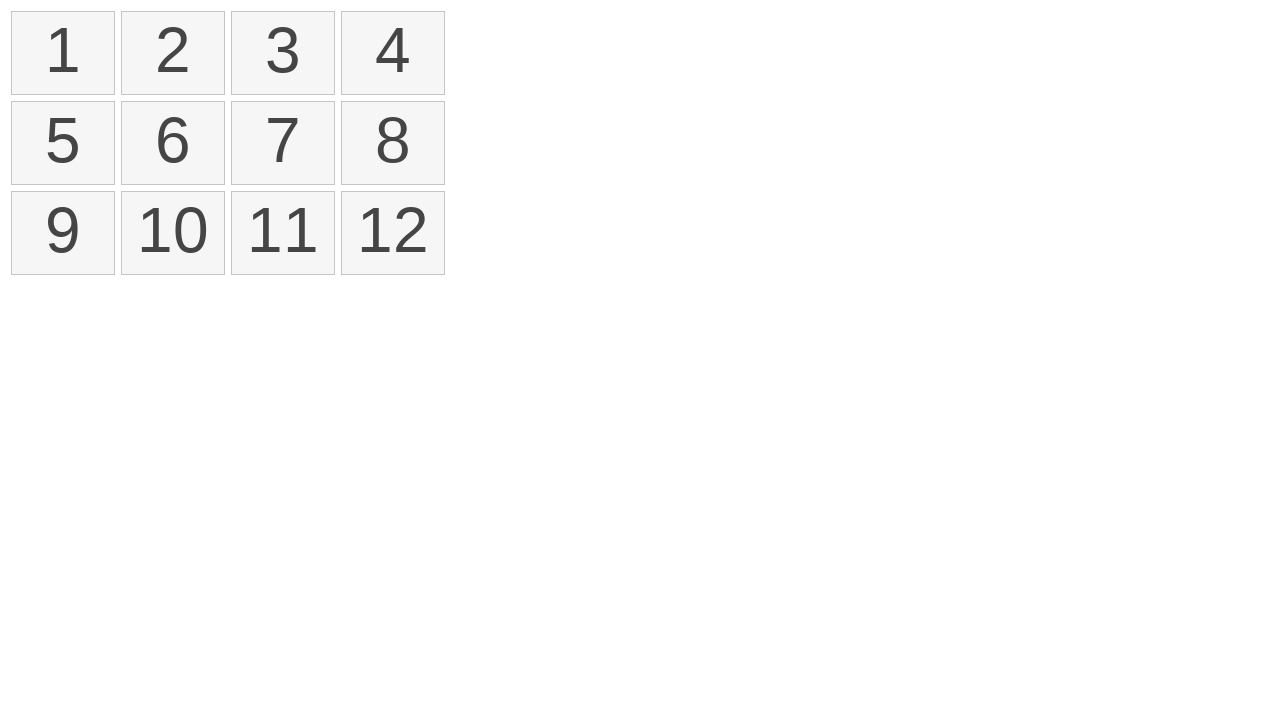

Clicked first item (index 0) while holding Control at (63, 53) on #selectable li >> nth=0
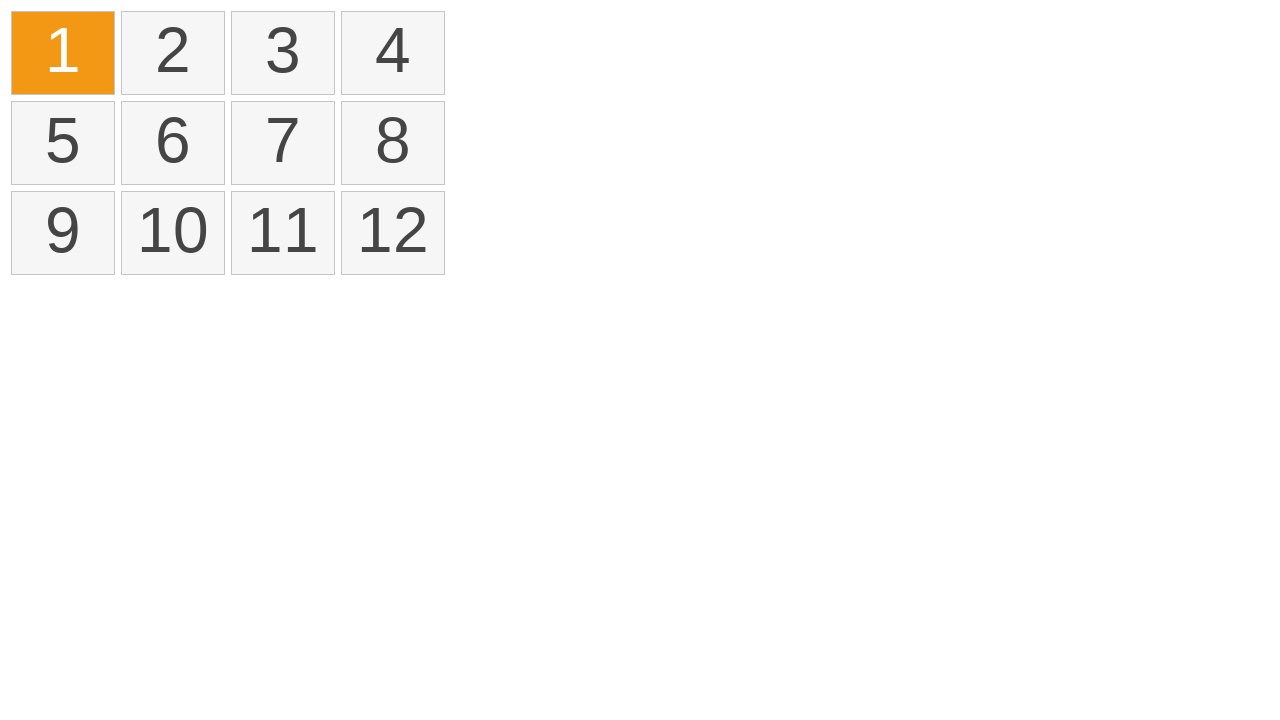

Clicked third item (index 2) while holding Control at (283, 53) on #selectable li >> nth=2
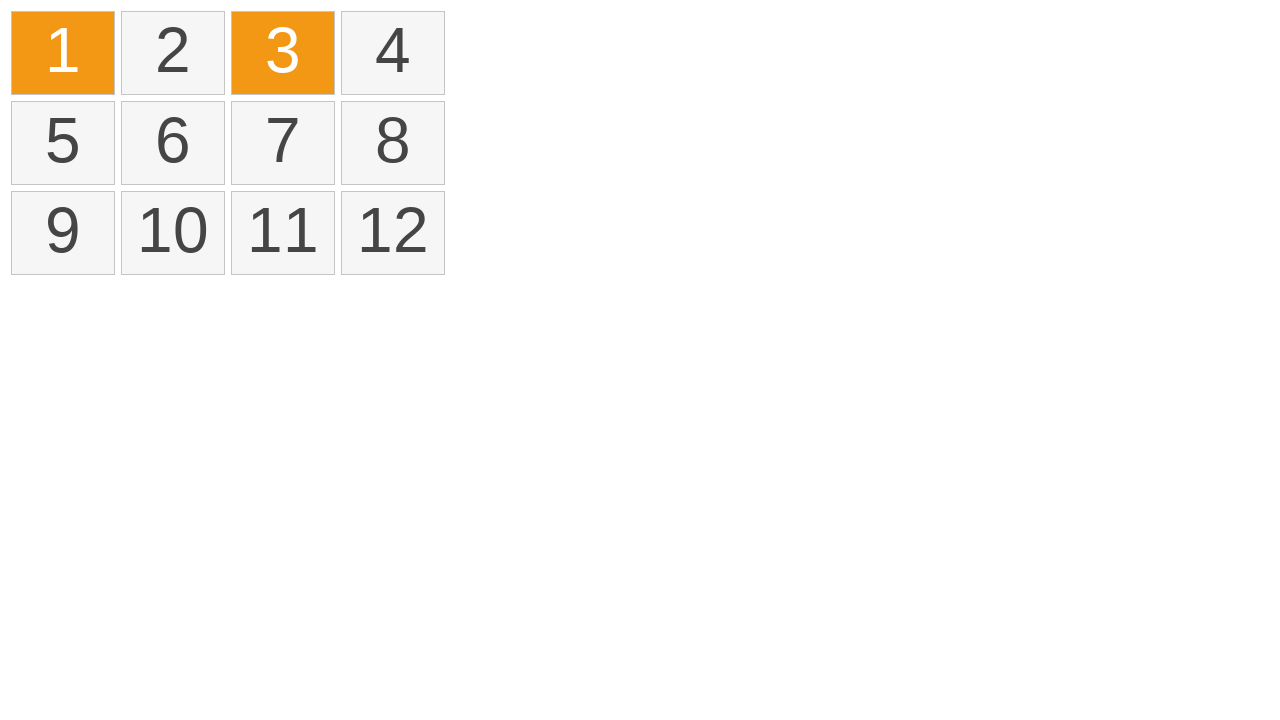

Clicked fifth item (index 4) while holding Control at (63, 143) on #selectable li >> nth=4
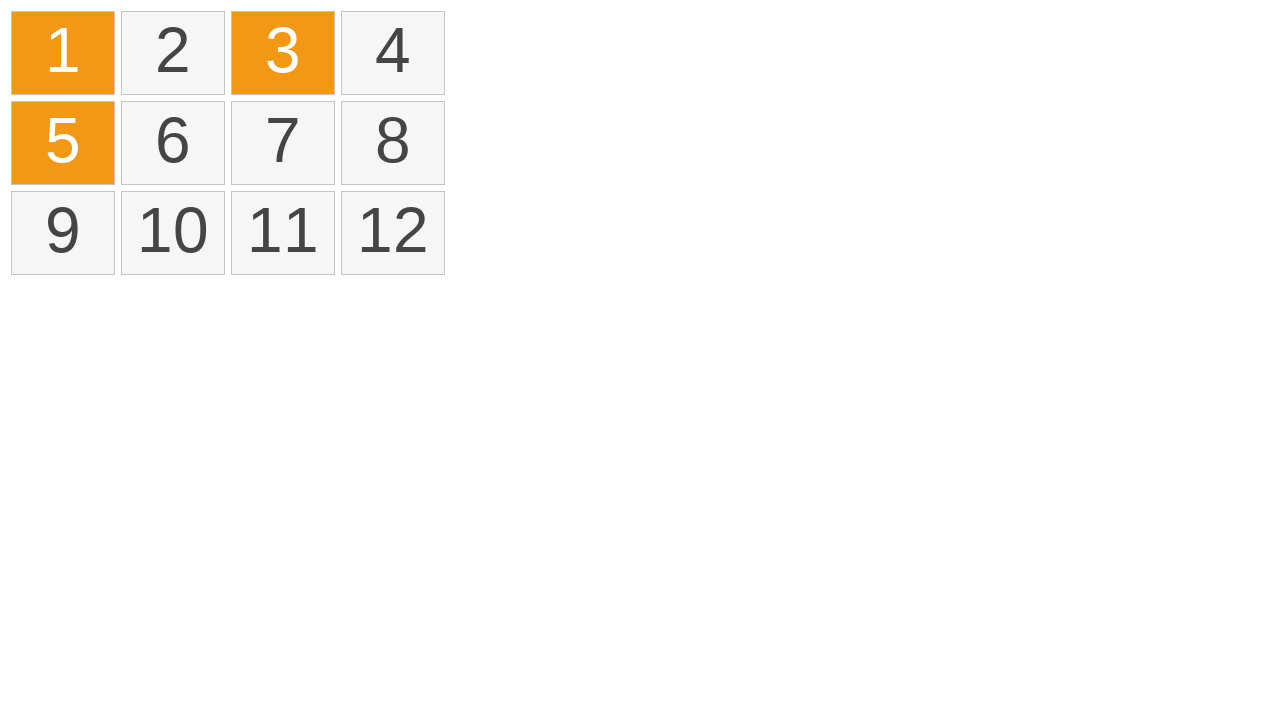

Clicked seventh item (index 6) while holding Control at (283, 143) on #selectable li >> nth=6
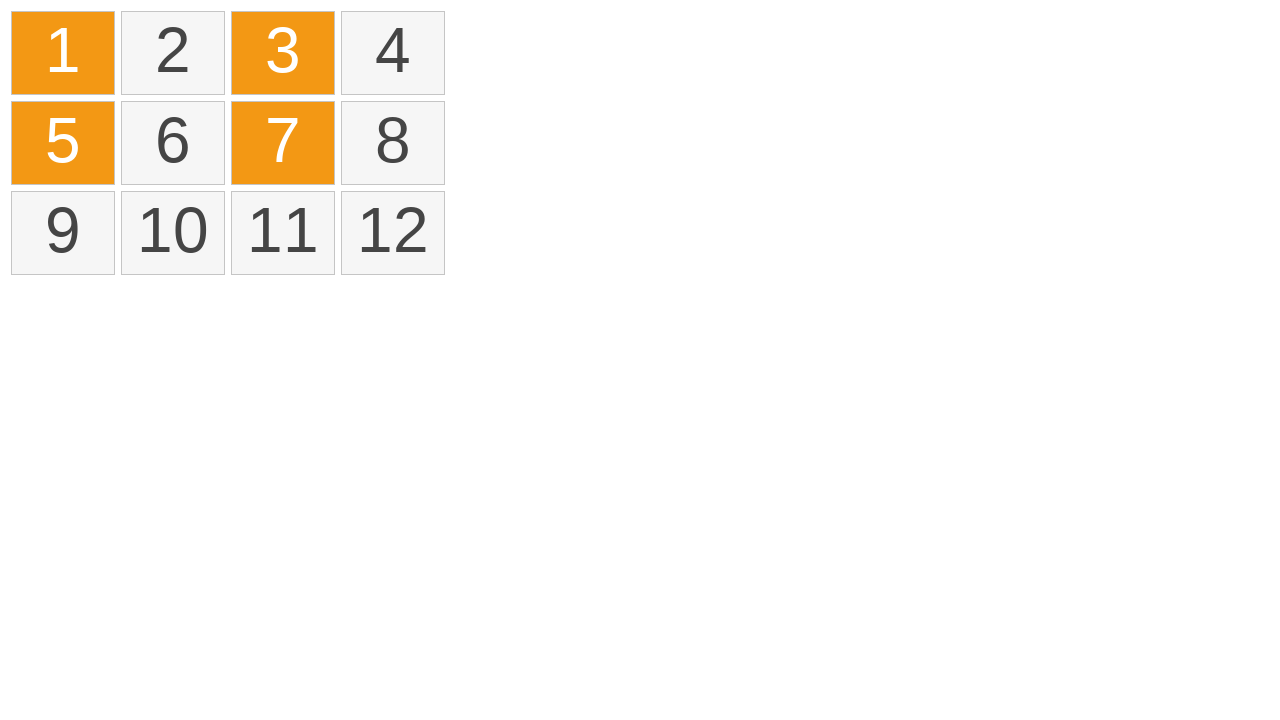

Released Control key to end multi-select
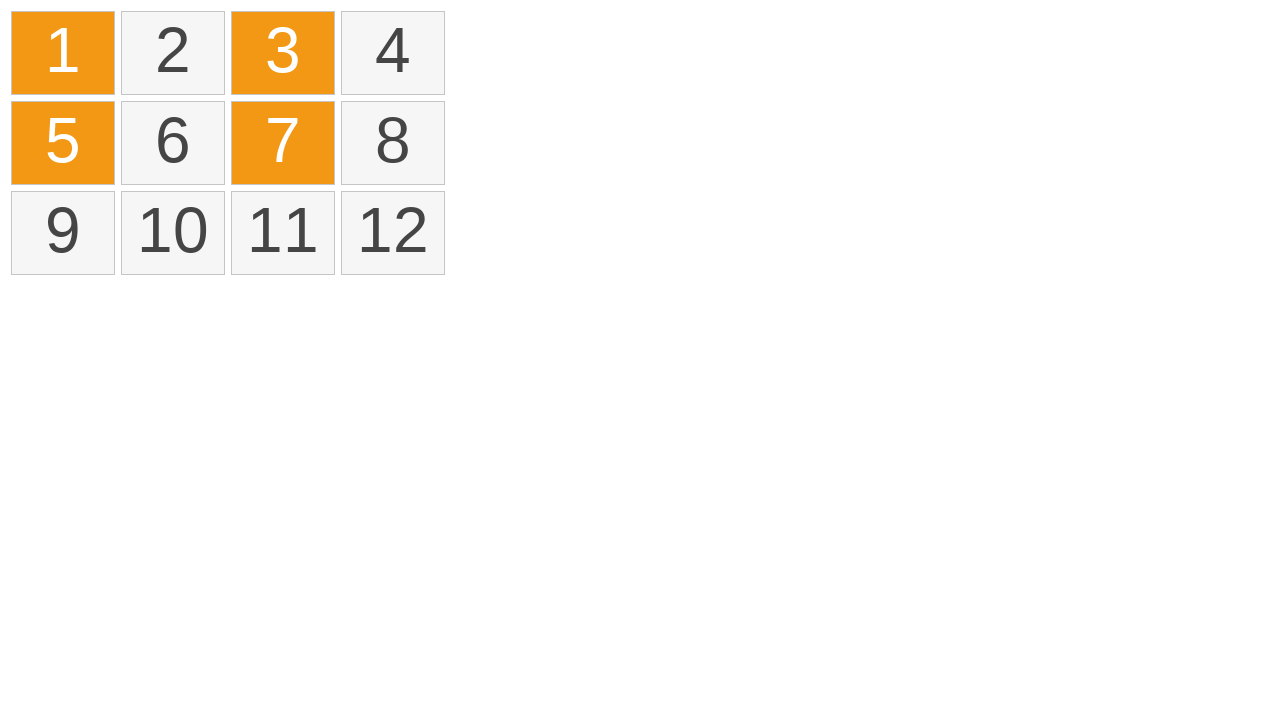

Verified that multiple items are now selected
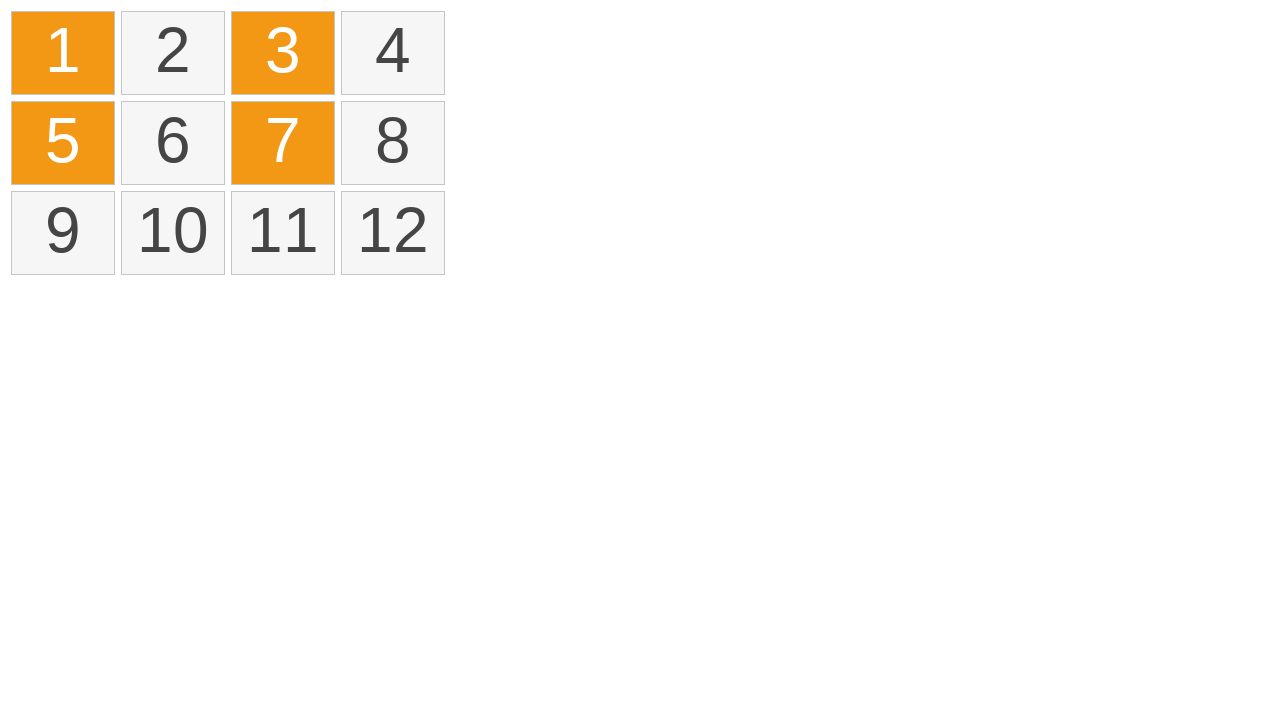

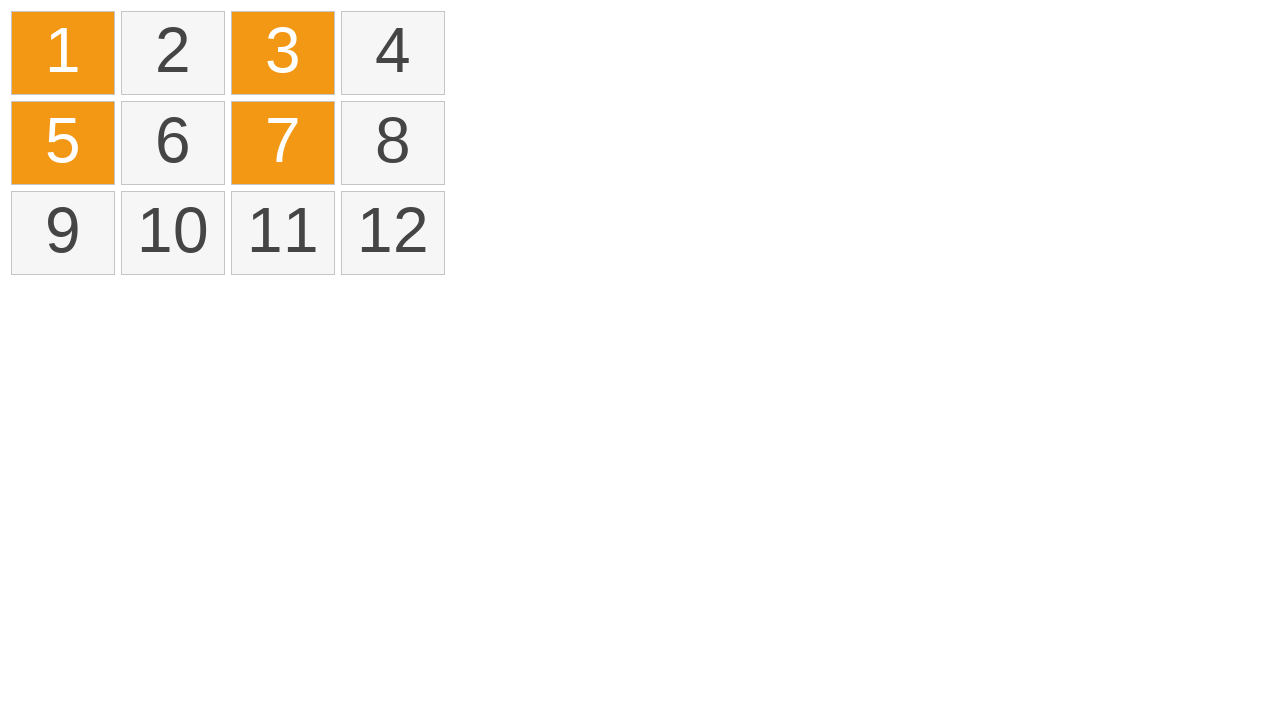